Tests opening a new browser window by clicking a link, switching to the child window to read its content, then switching back to the parent window to verify its heading text

Starting URL: http://the-internet.herokuapp.com/windows

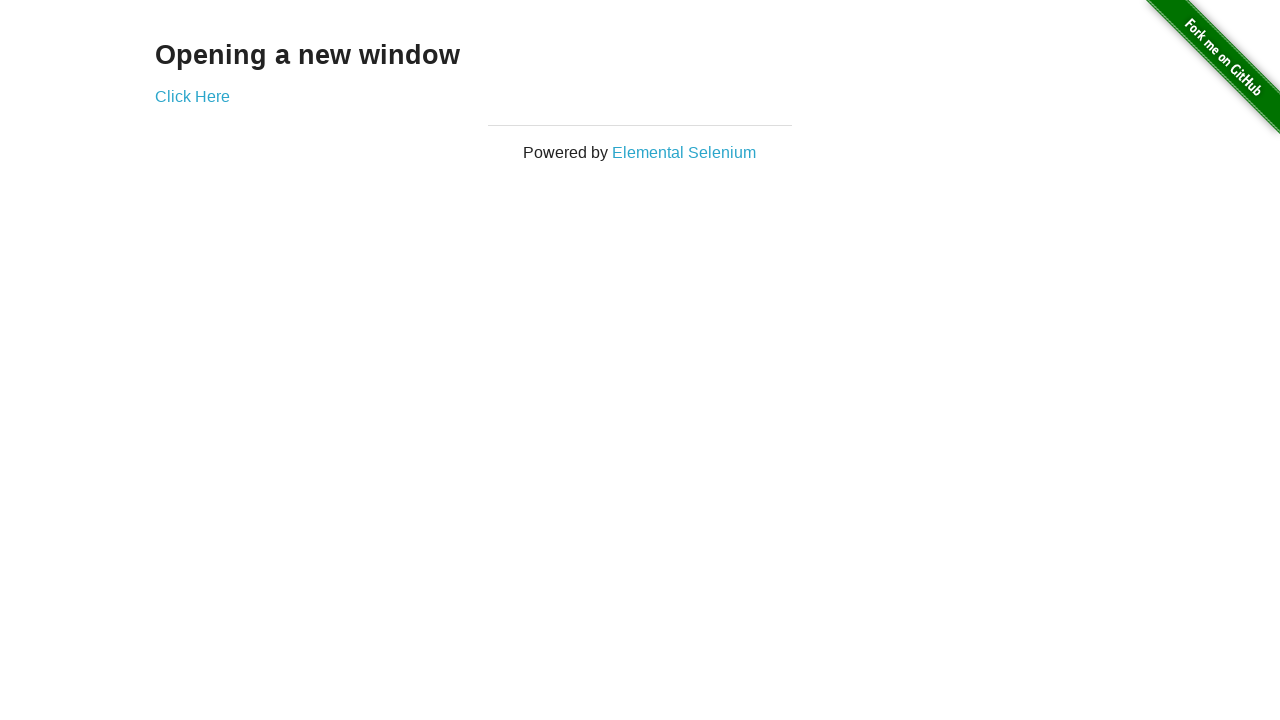

Navigated to the-internet.herokuapp.com/windows
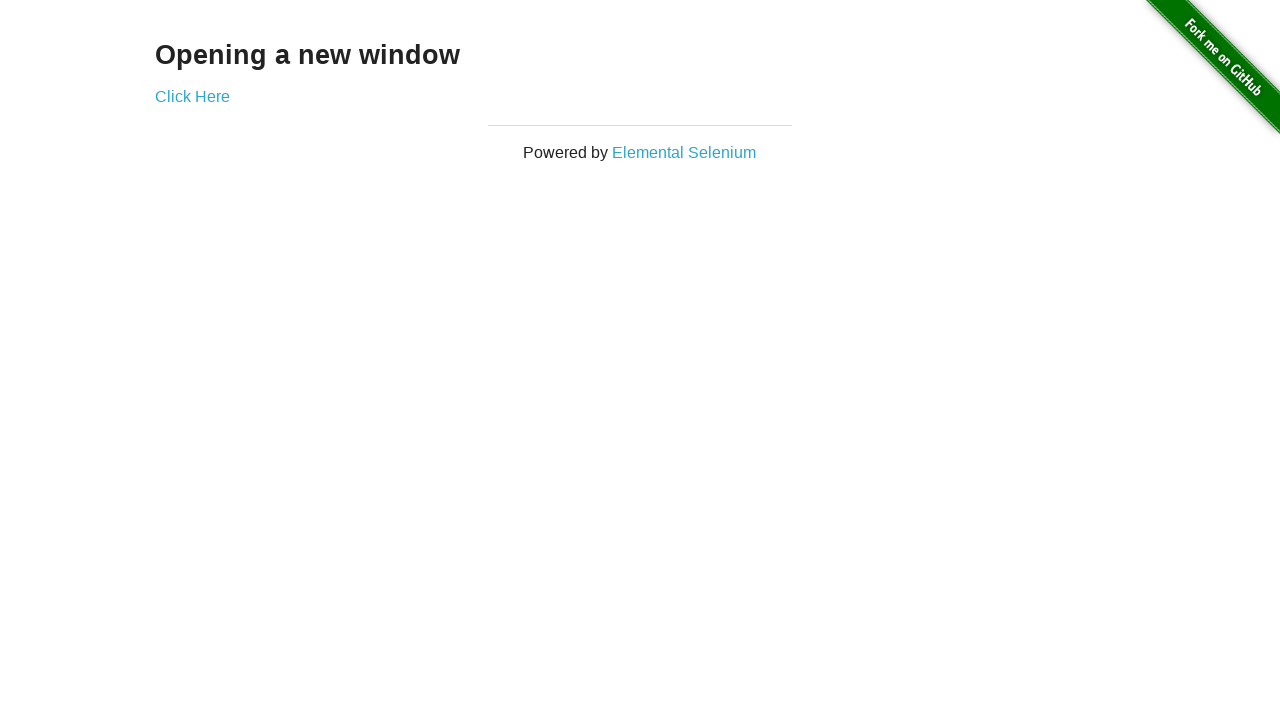

Clicked 'Click Here' link to open new window at (192, 96) on text=Click Here
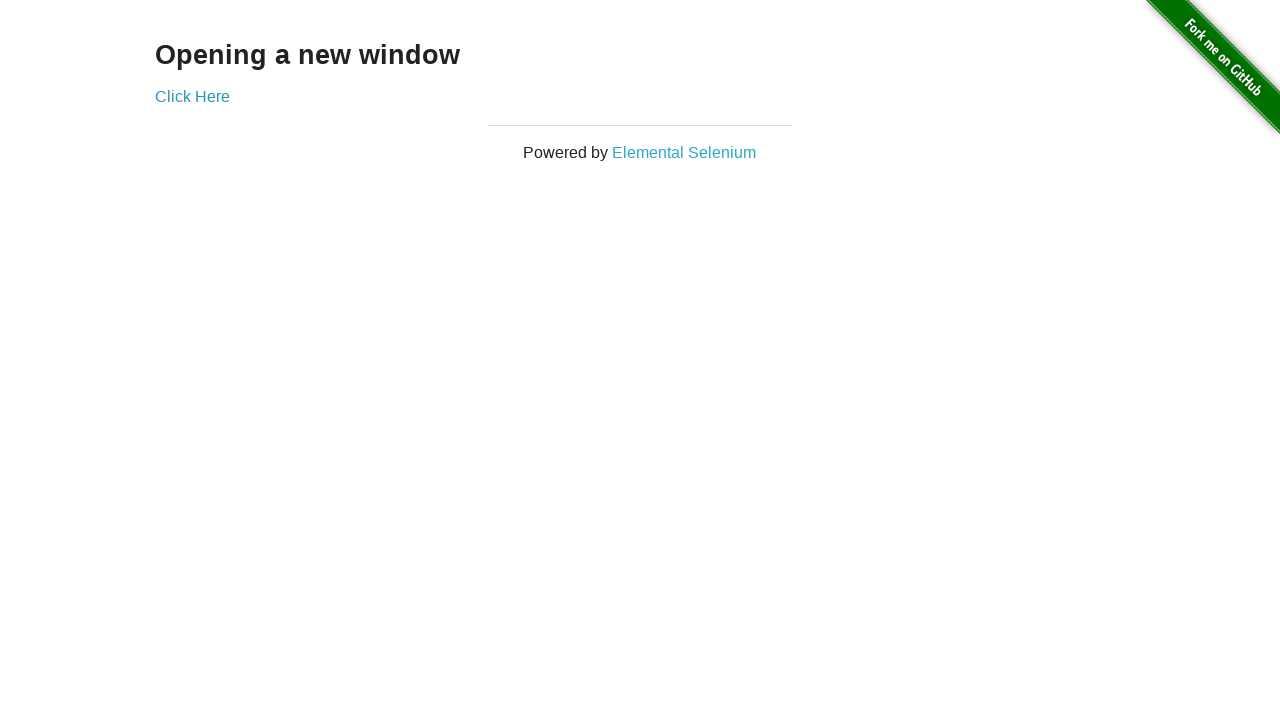

New window loaded completely
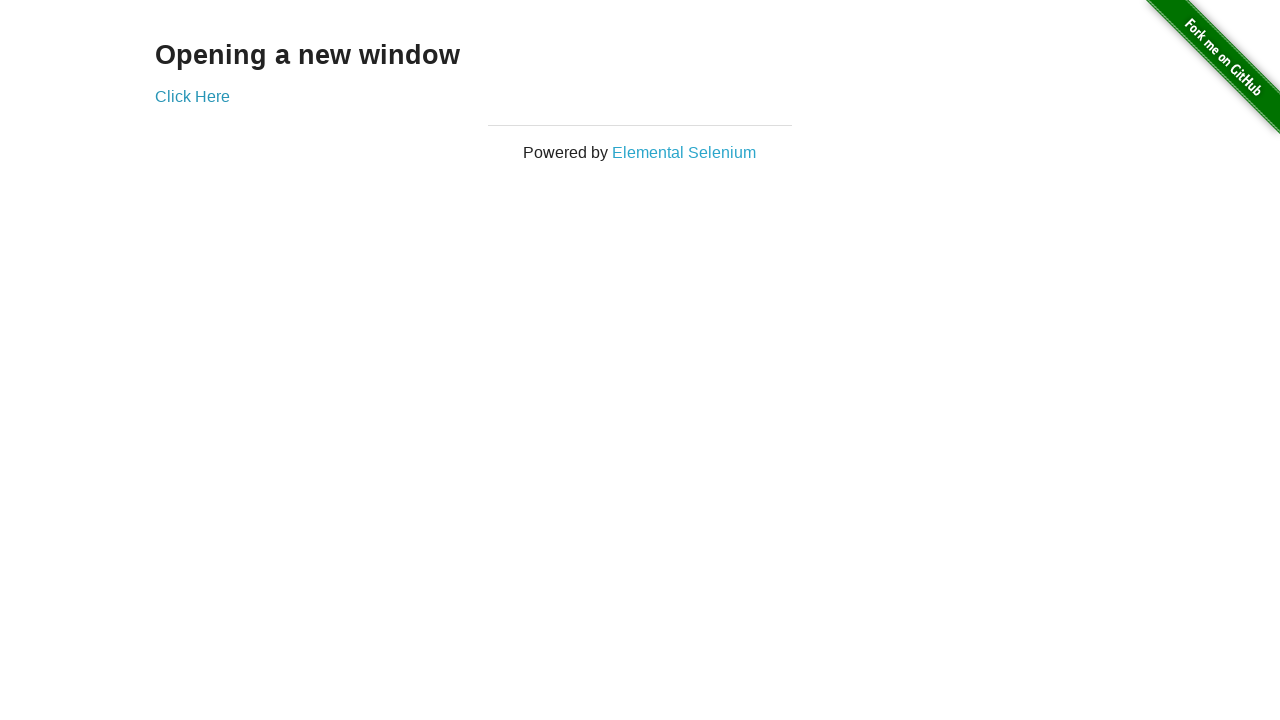

H3 heading found in child window
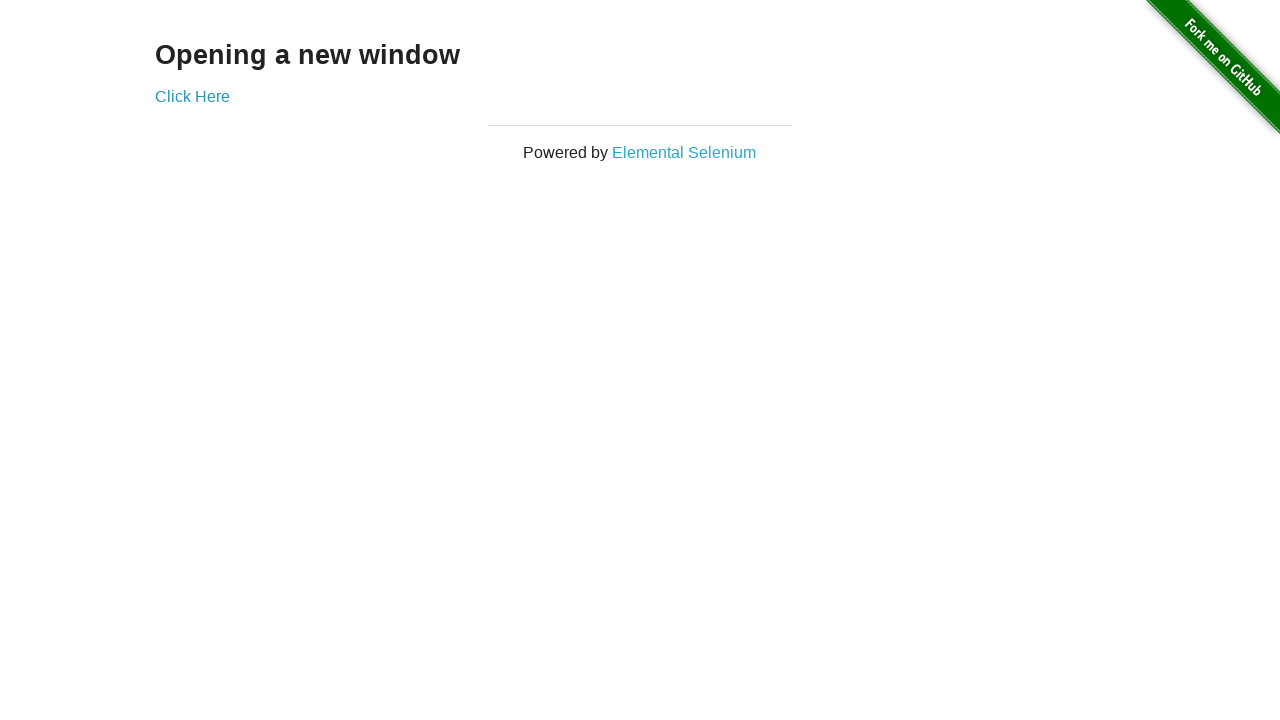

Closed child window
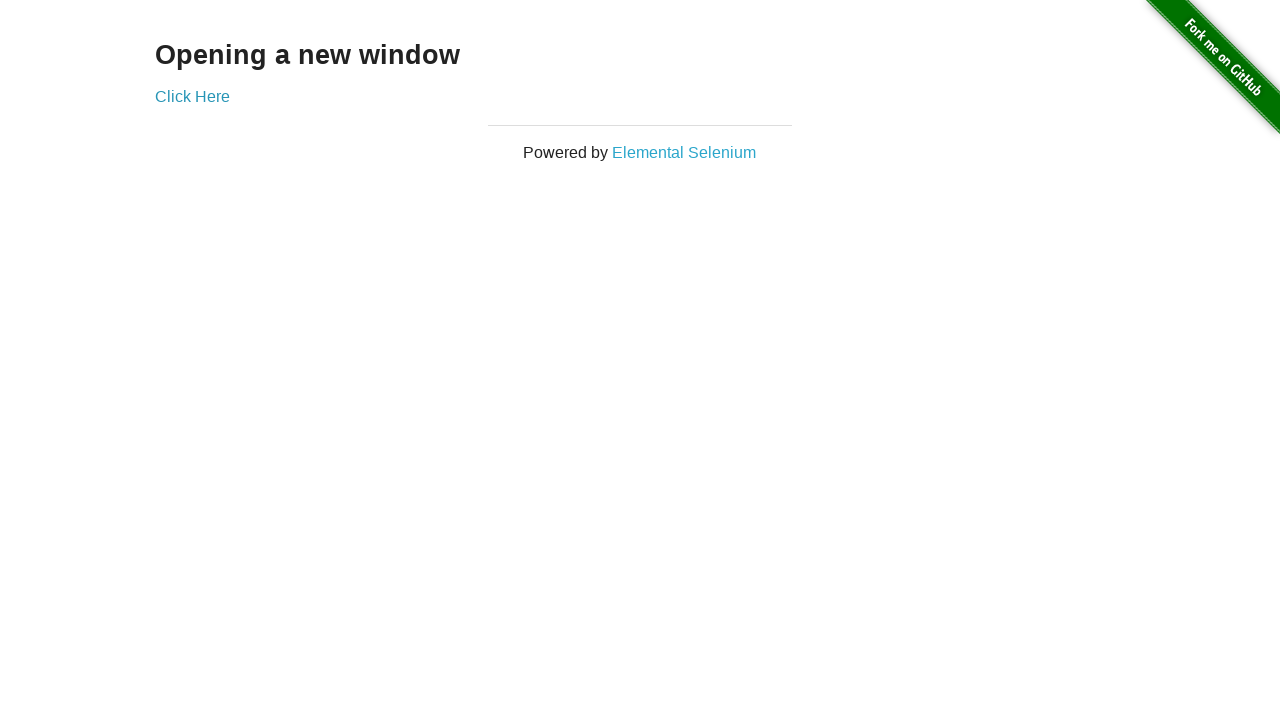

H3 heading found in parent window
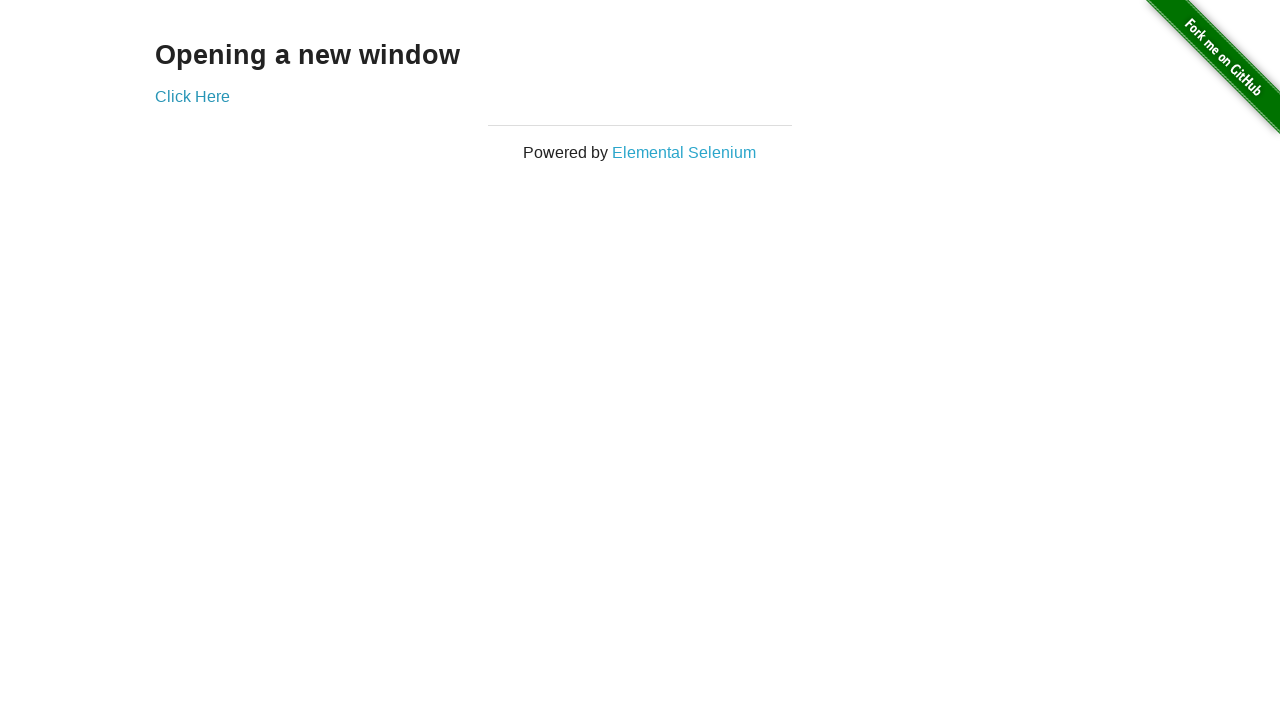

Verified parent window heading text is 'Opening a new window'
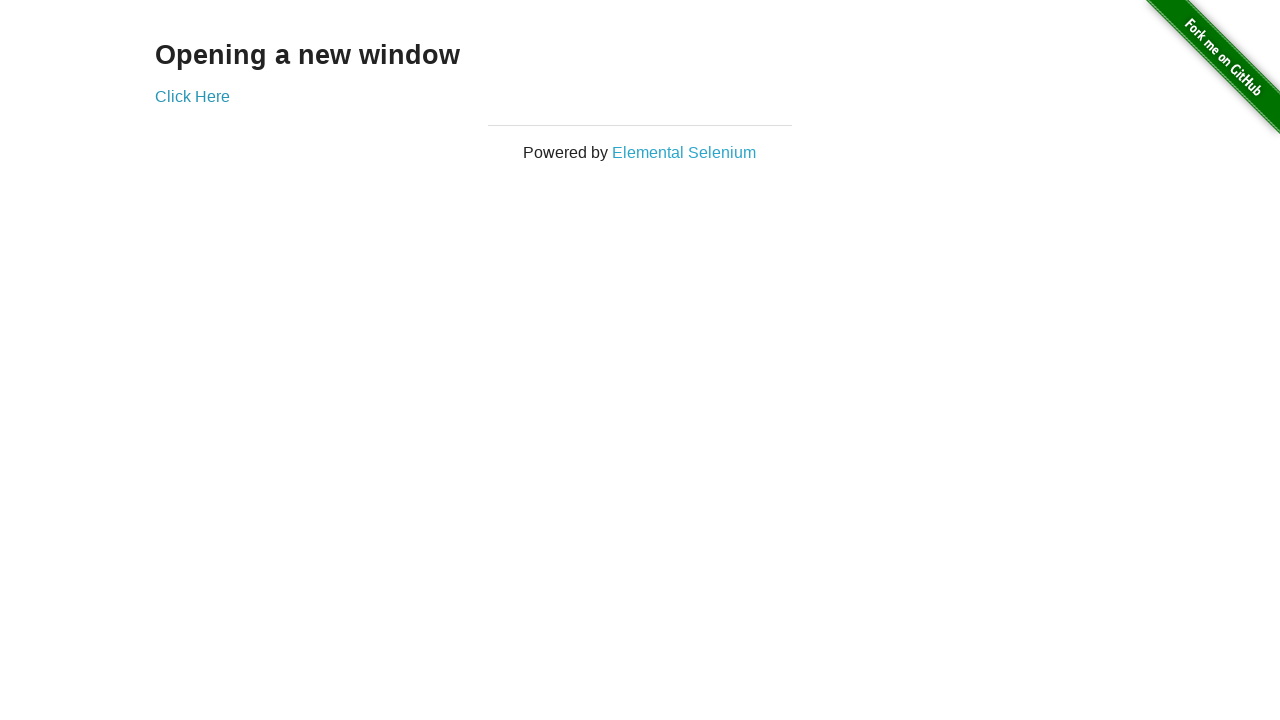

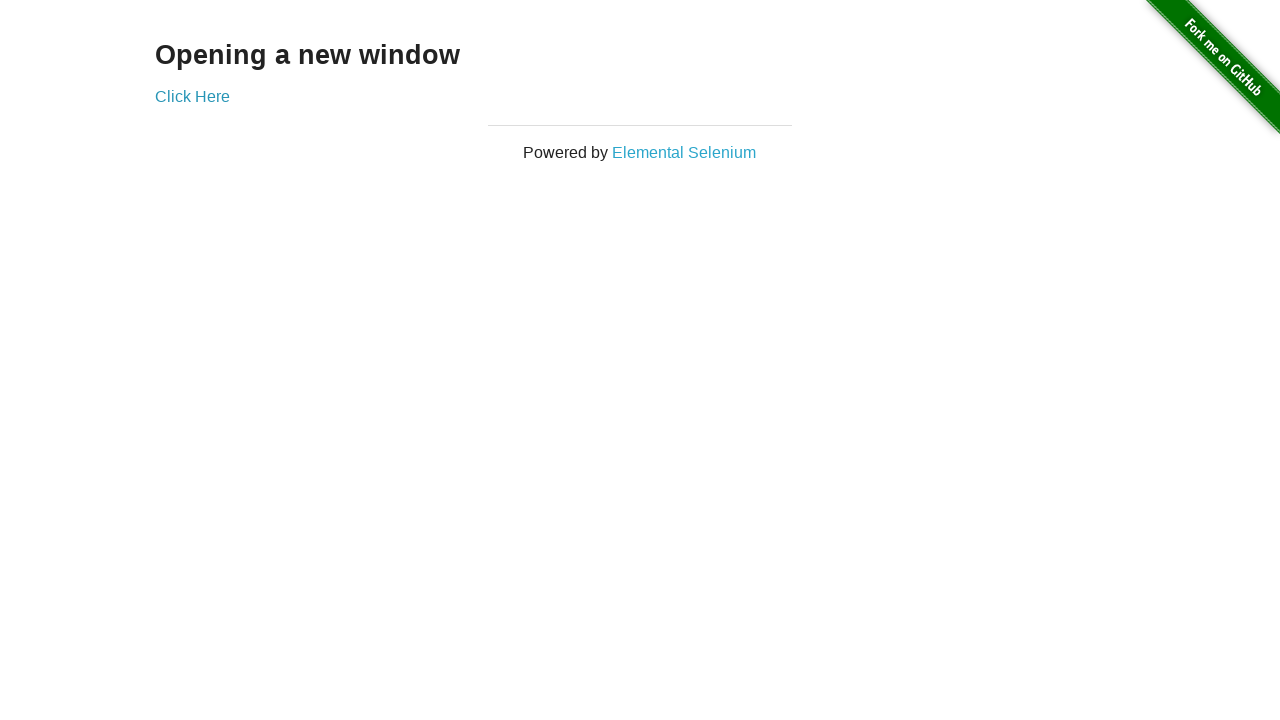